Negative test that attempts to submit the form without filling any fields, expecting validation errors to appear on the empty required fields.

Starting URL: https://demoqa.com/automation-practice-form

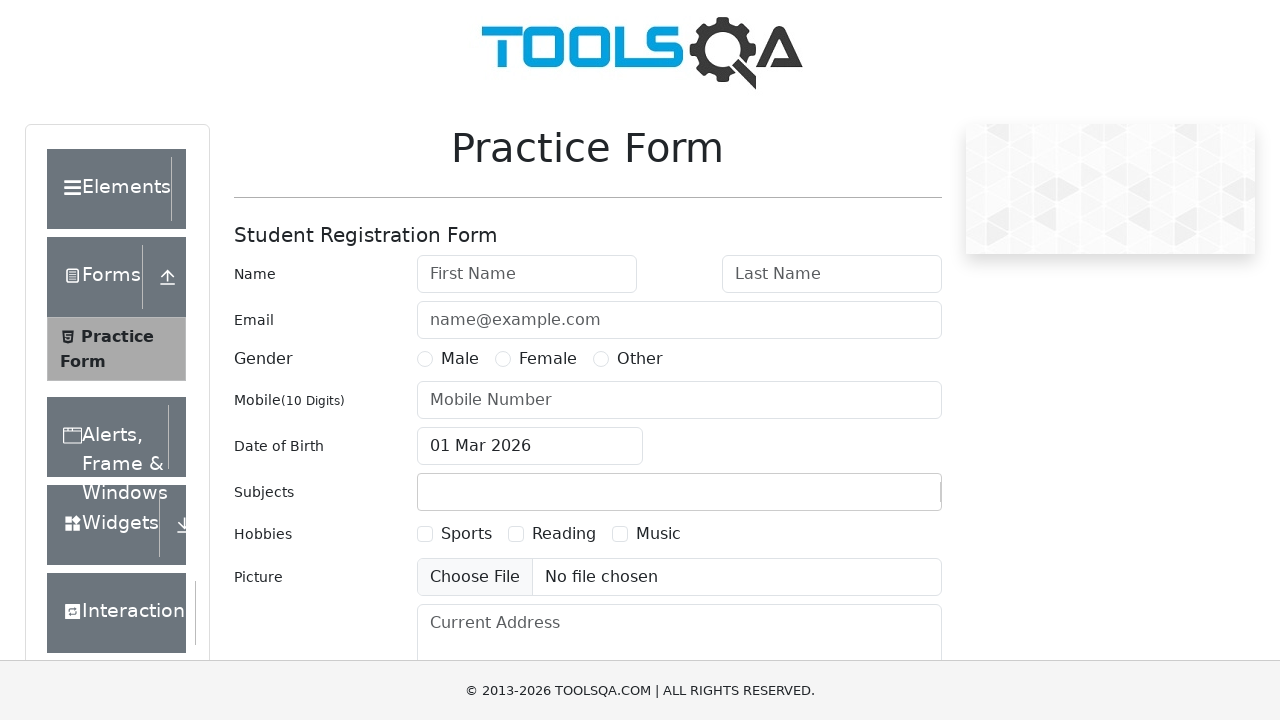

Navigated to automation practice form
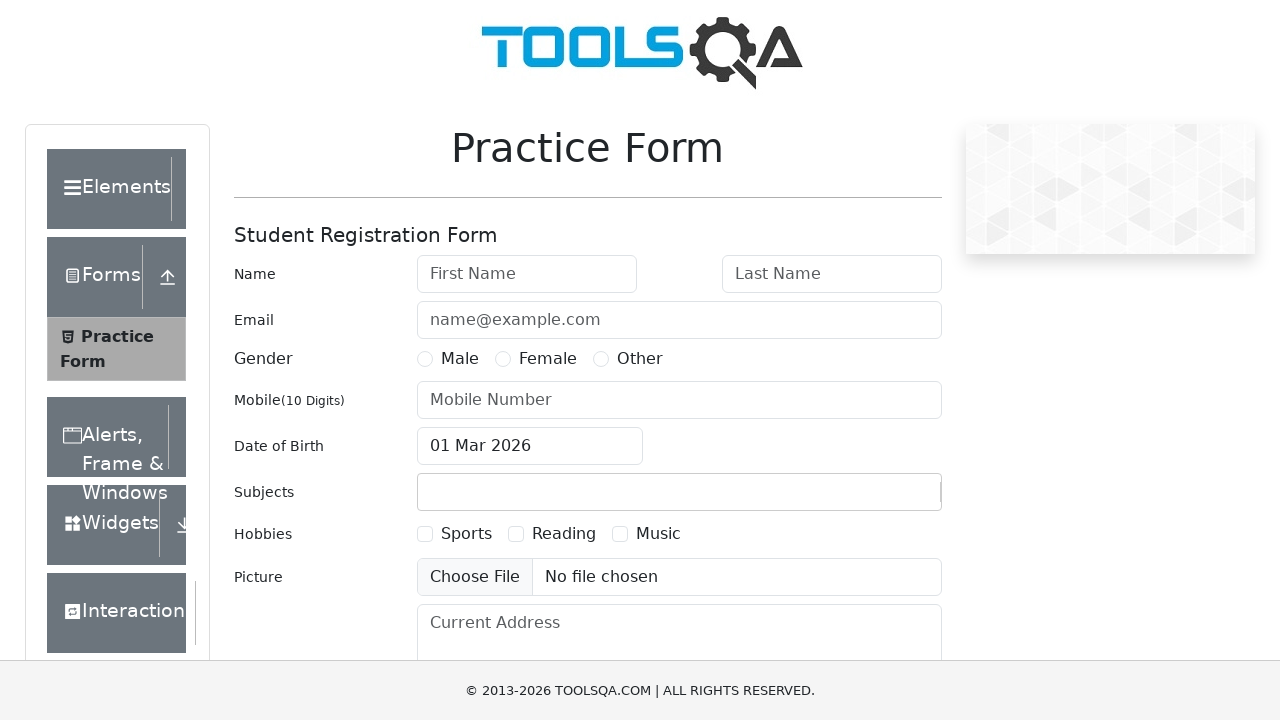

Clicked submit button without filling any required fields at (885, 499) on #submit
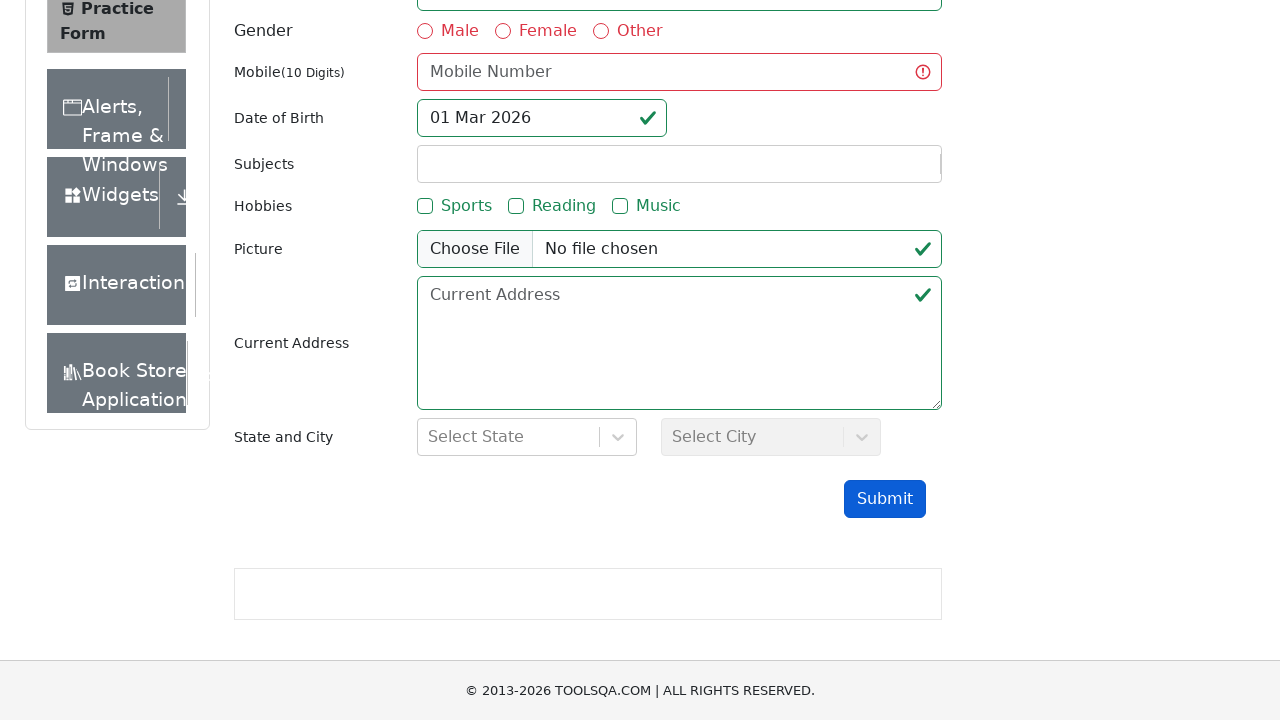

Verified first name field shows invalid state due to validation error
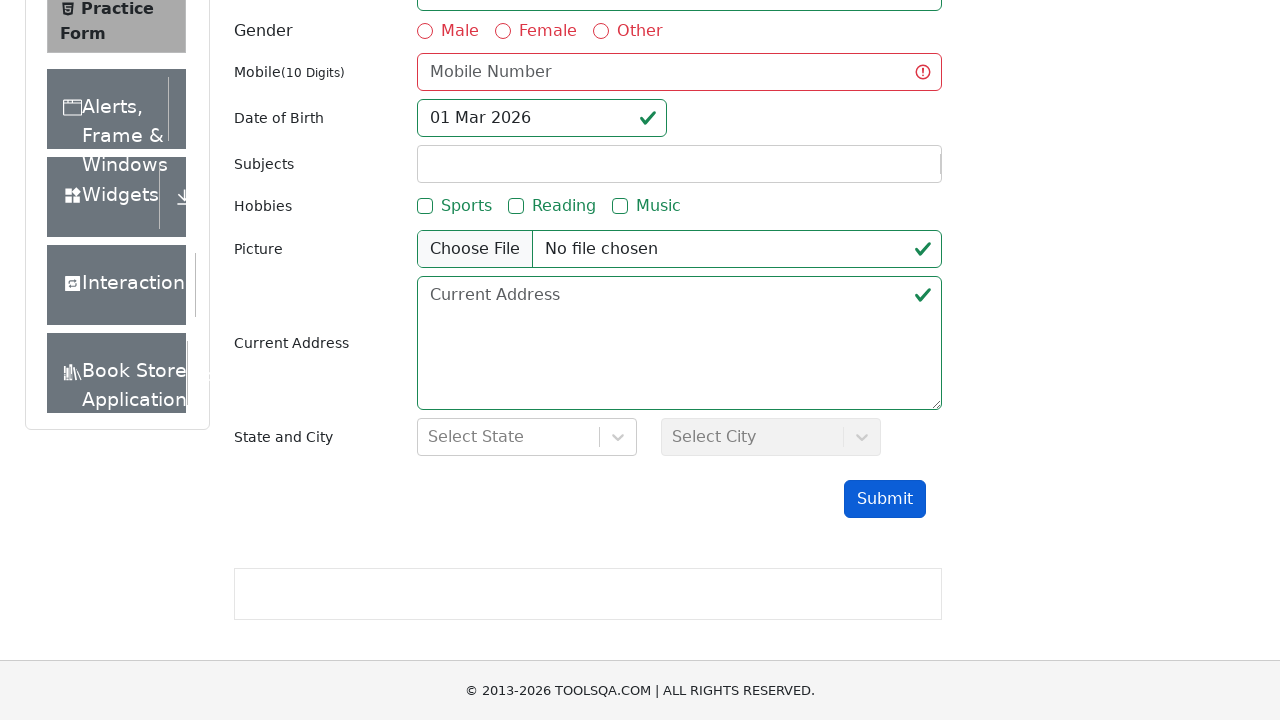

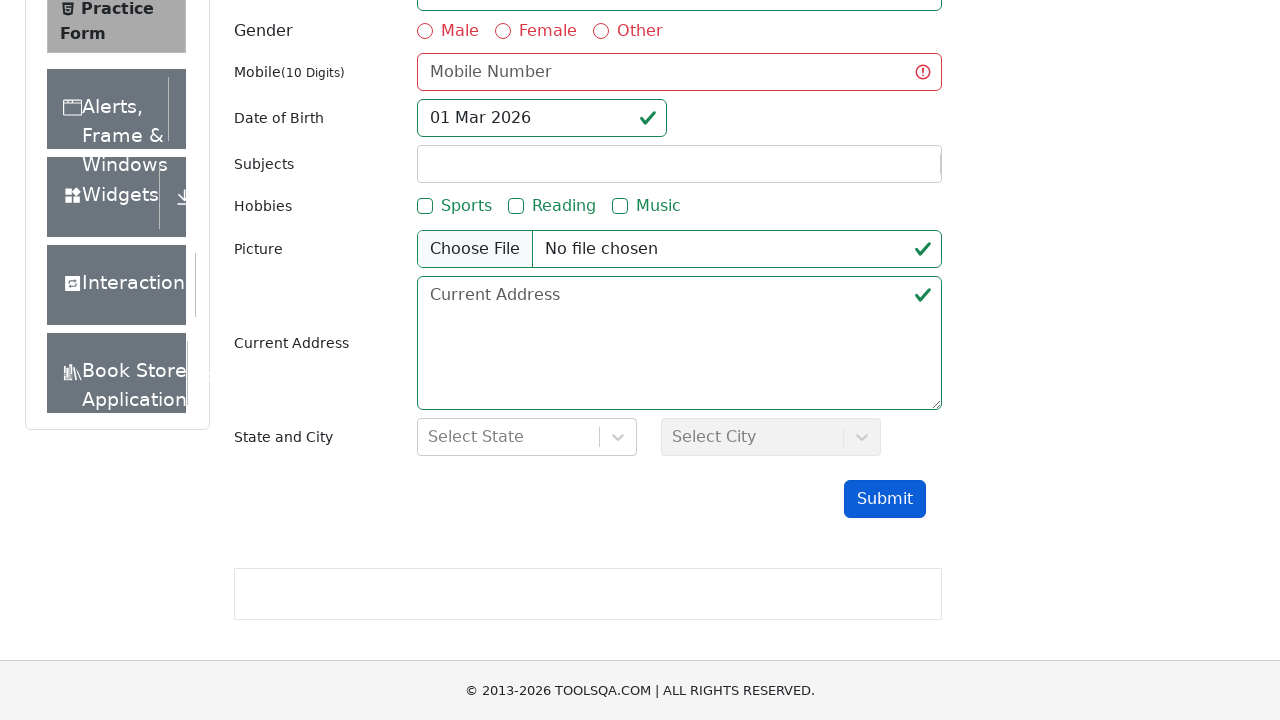